Navigates to a practice page using JavaScript execution and fills in an autosuggest textbox

Starting URL: https://www.letskodeit.com/practice

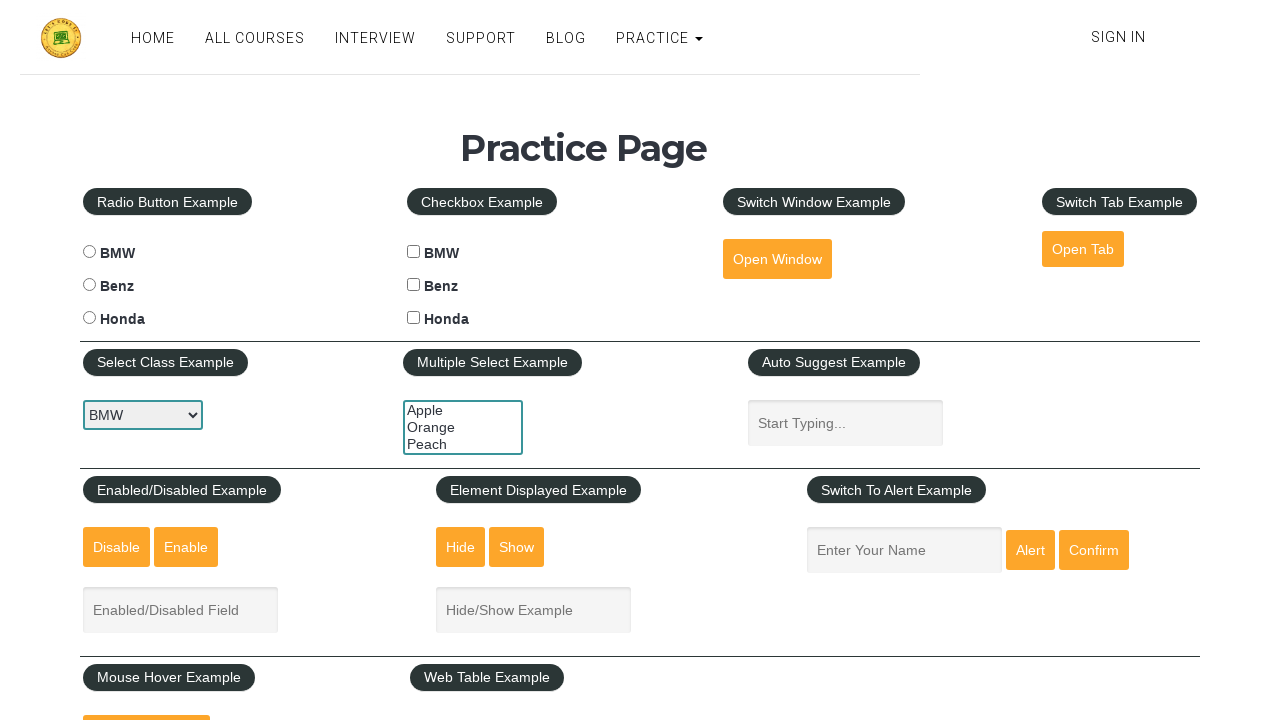

Navigated to practice page
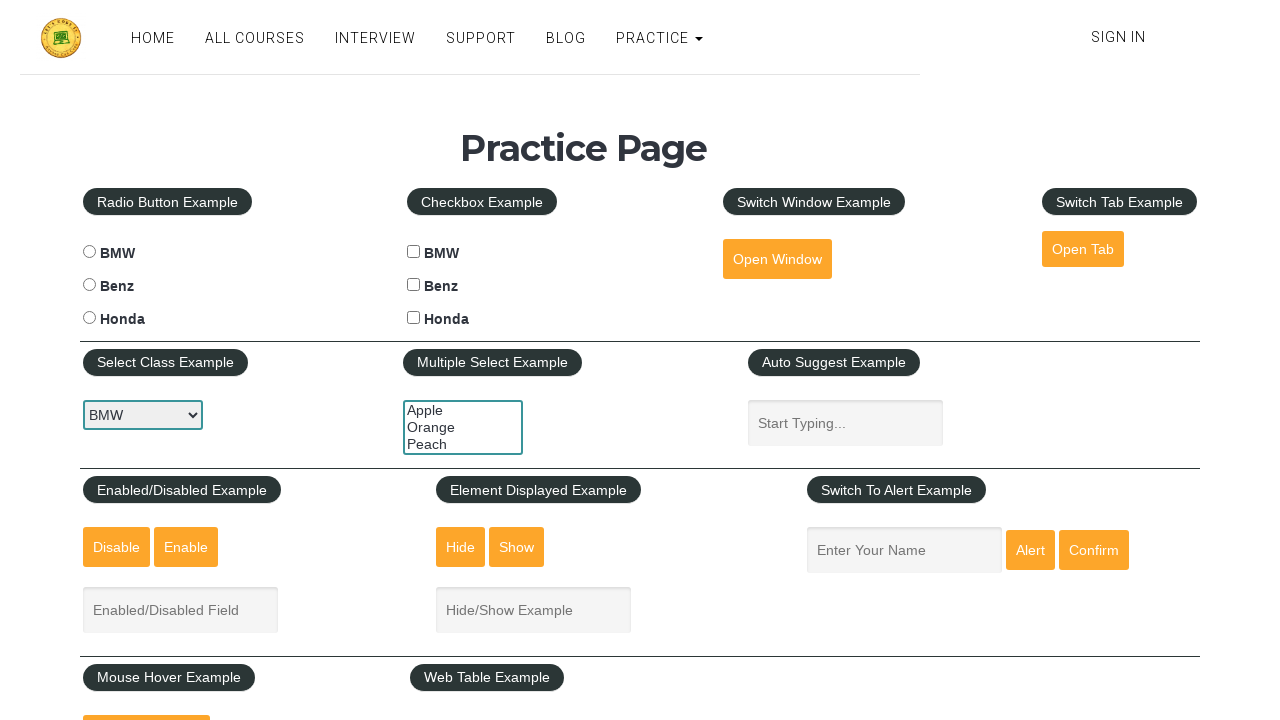

Filled autosuggest textbox with 'test' on #autosuggest
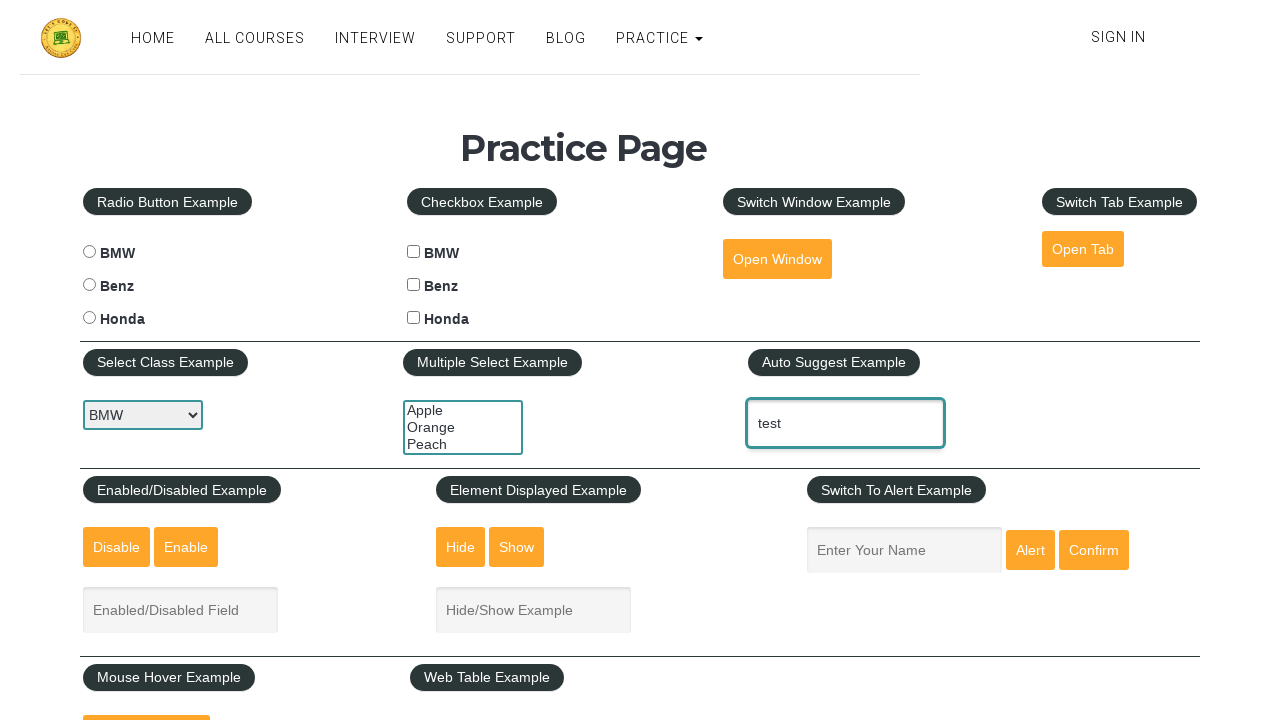

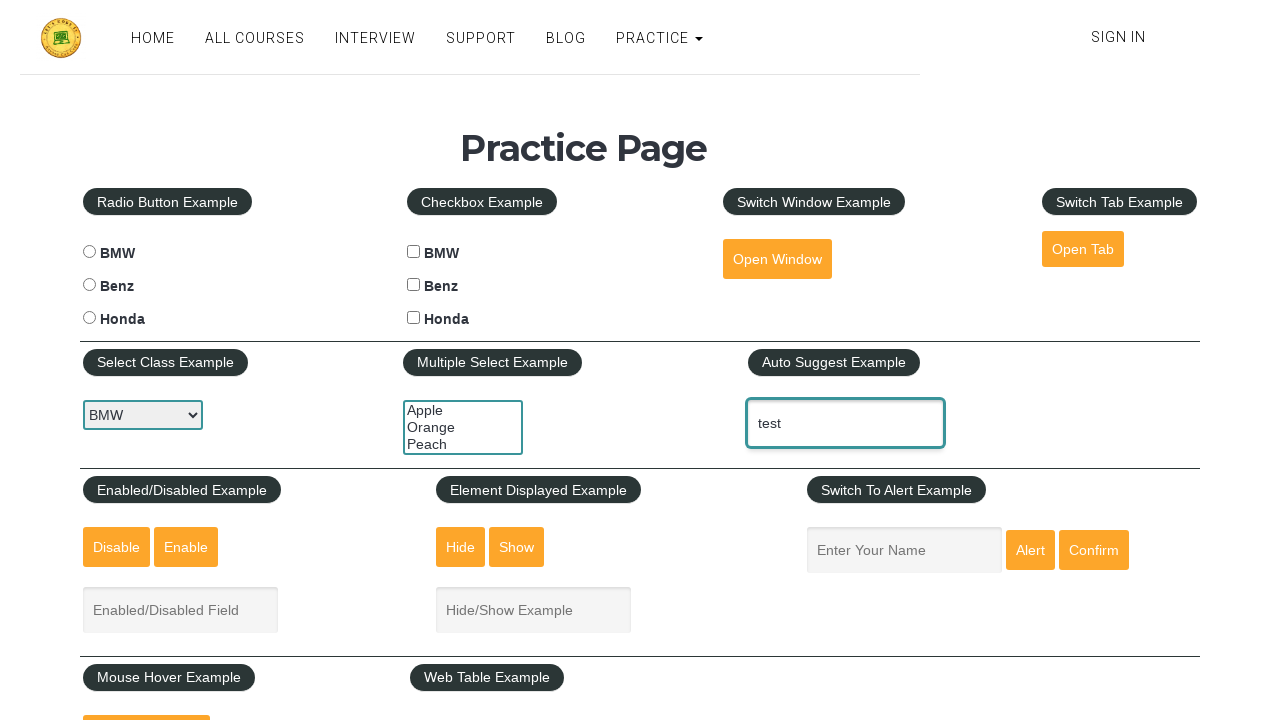